Solves a math problem on the page by calculating a value from an element, entering it into a form, selecting checkboxes and radio buttons, and submitting the form

Starting URL: https://suninjuly.github.io/math.html

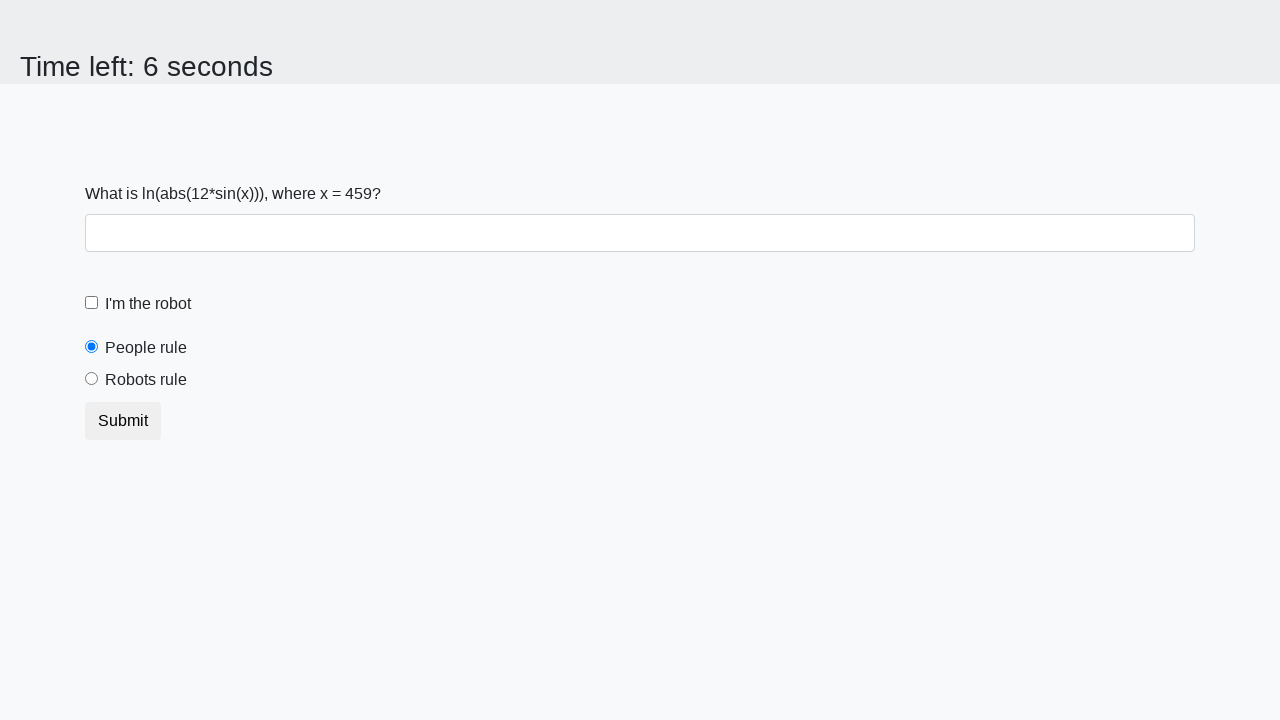

Retrieved x value from page element
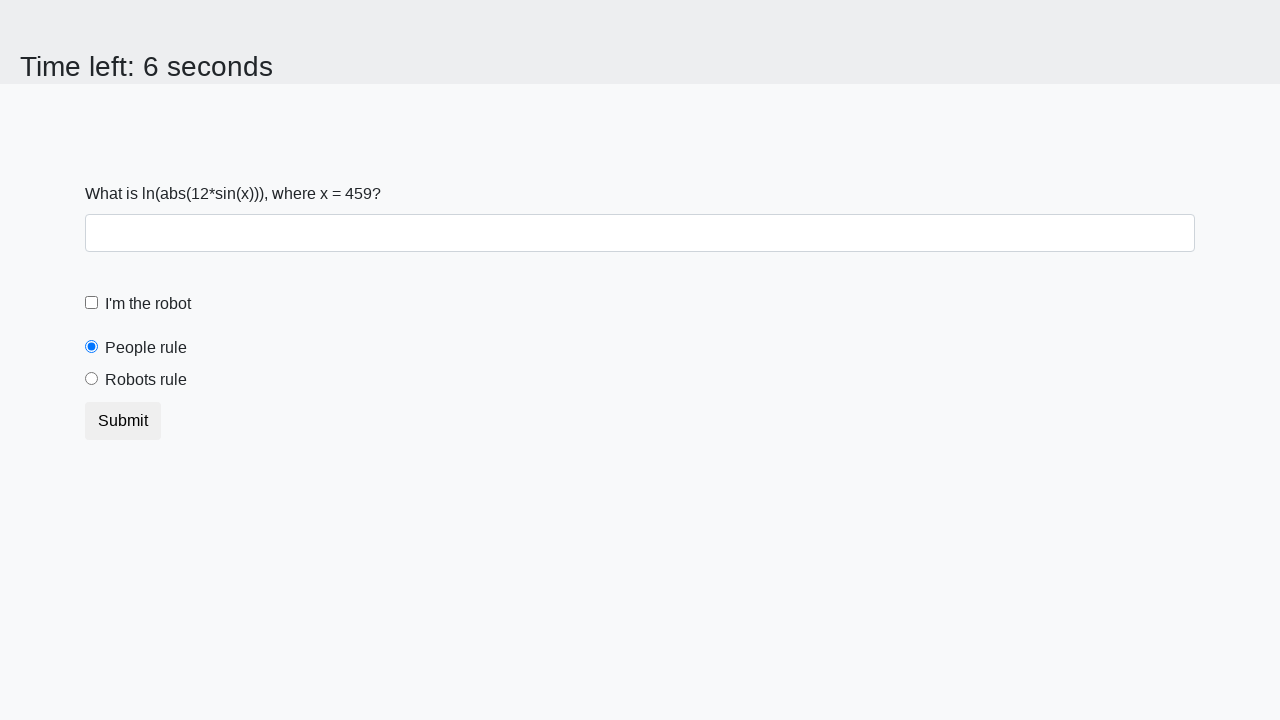

Calculated answer y = 1.3506183089361983 using formula: log(|12*sin(459)|)
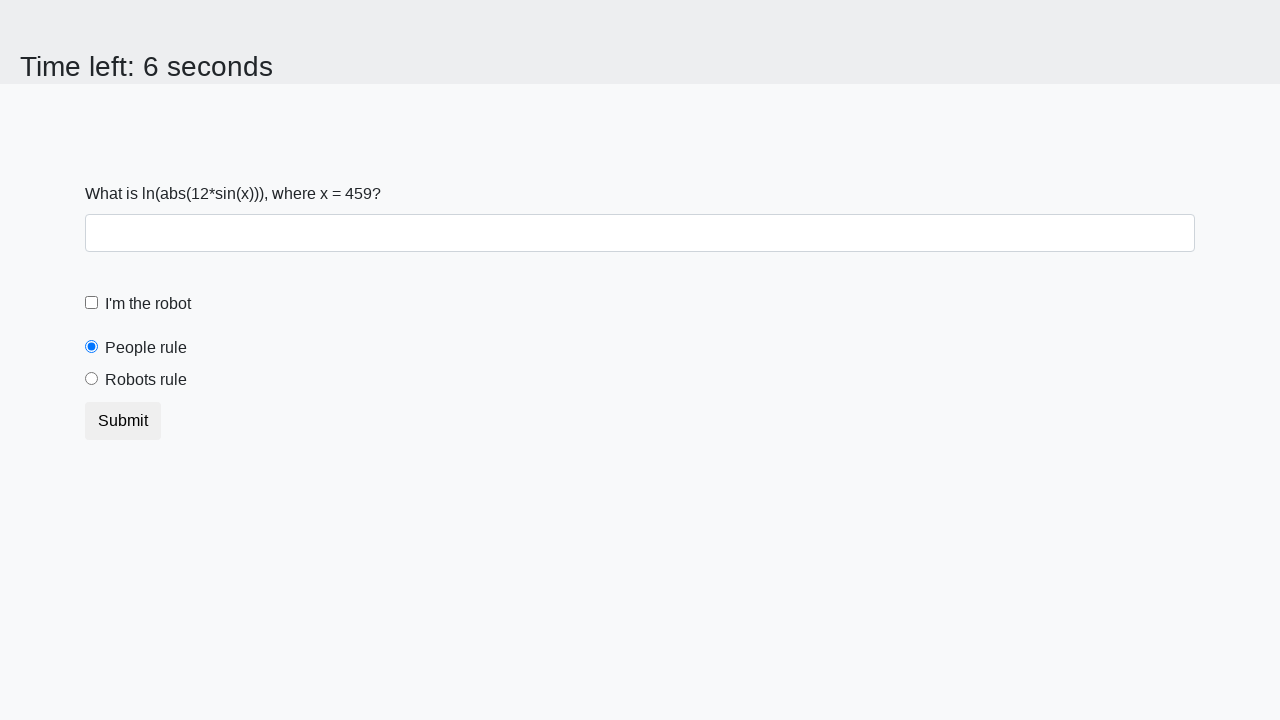

Entered calculated answer '1.3506183089361983' into the form field on div.form-group input.form-control
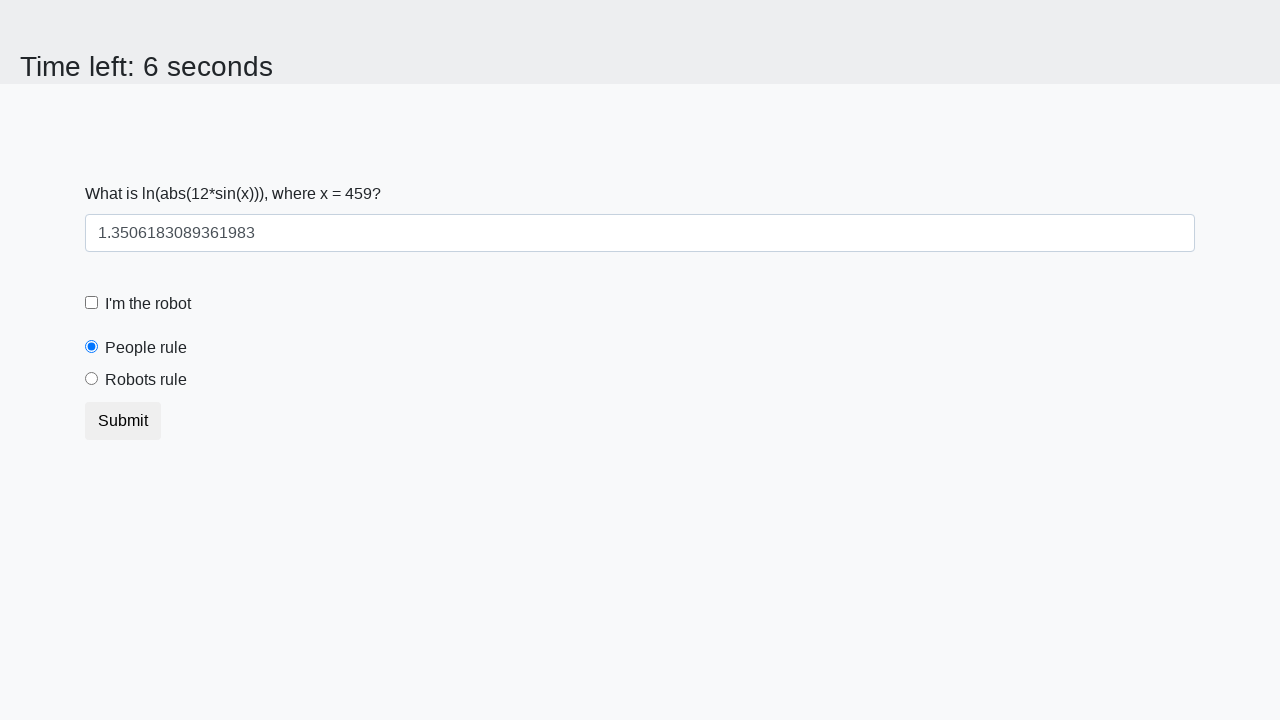

Checked the 'I'm the robot' checkbox at (148, 304) on [for='robotCheckbox']
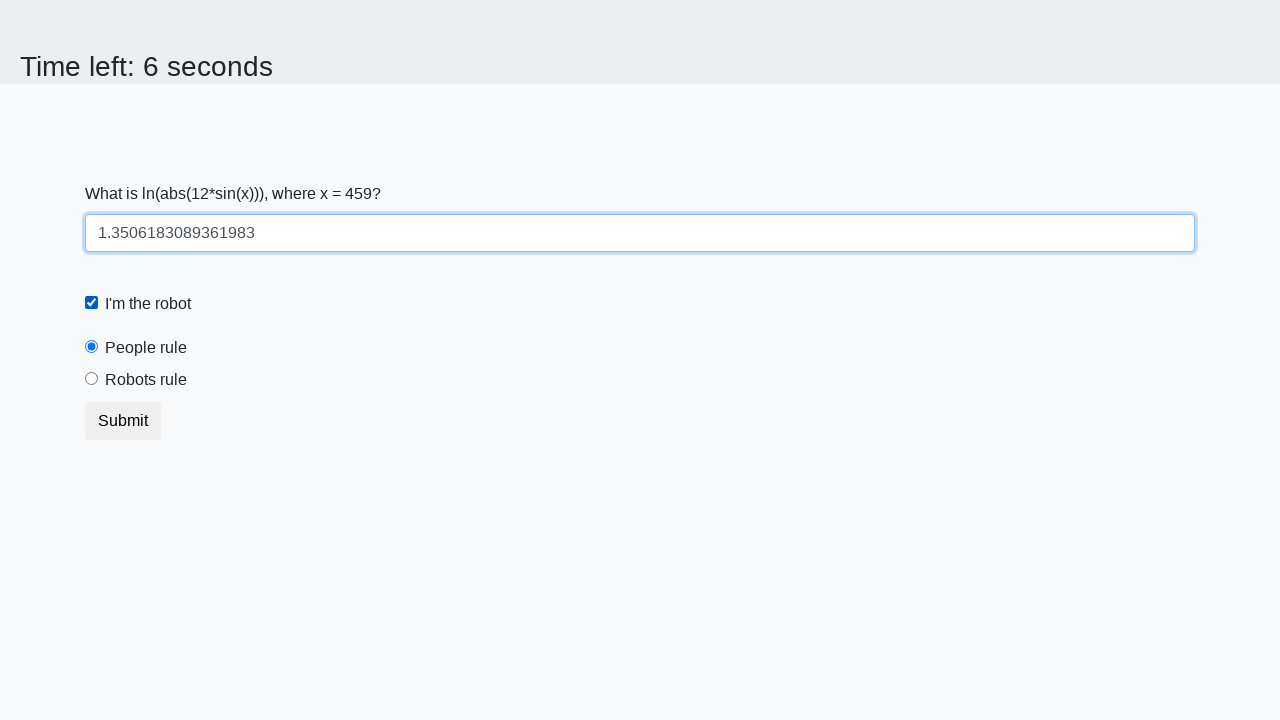

Selected the 'Robots rule!' radio button at (146, 380) on [for='robotsRule']
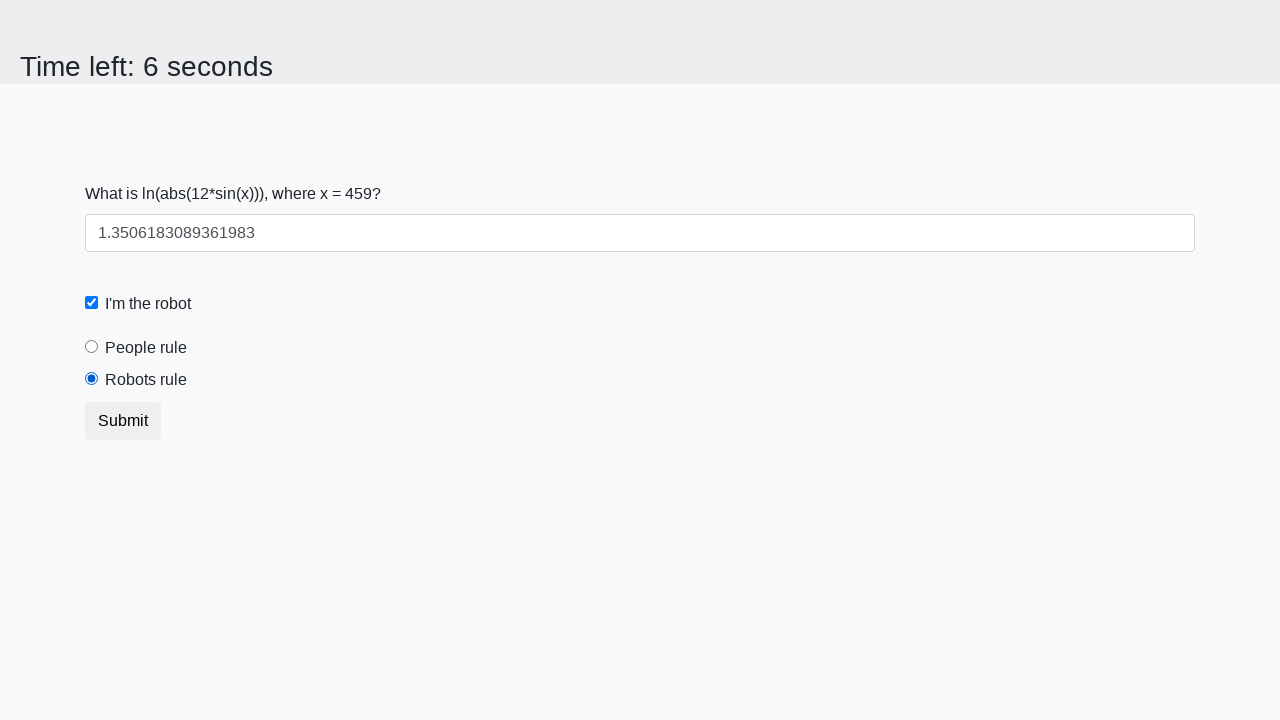

Clicked the Submit button at (123, 421) on button.btn-default
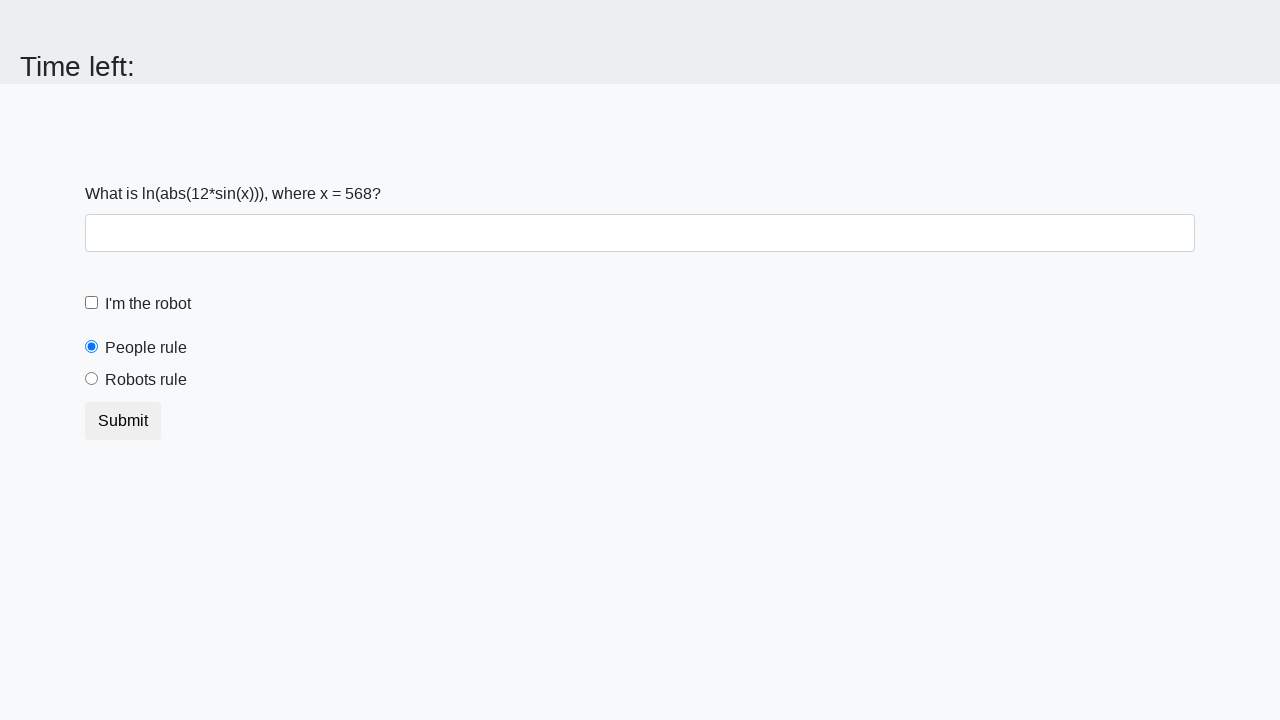

Waited 1 second for result to appear
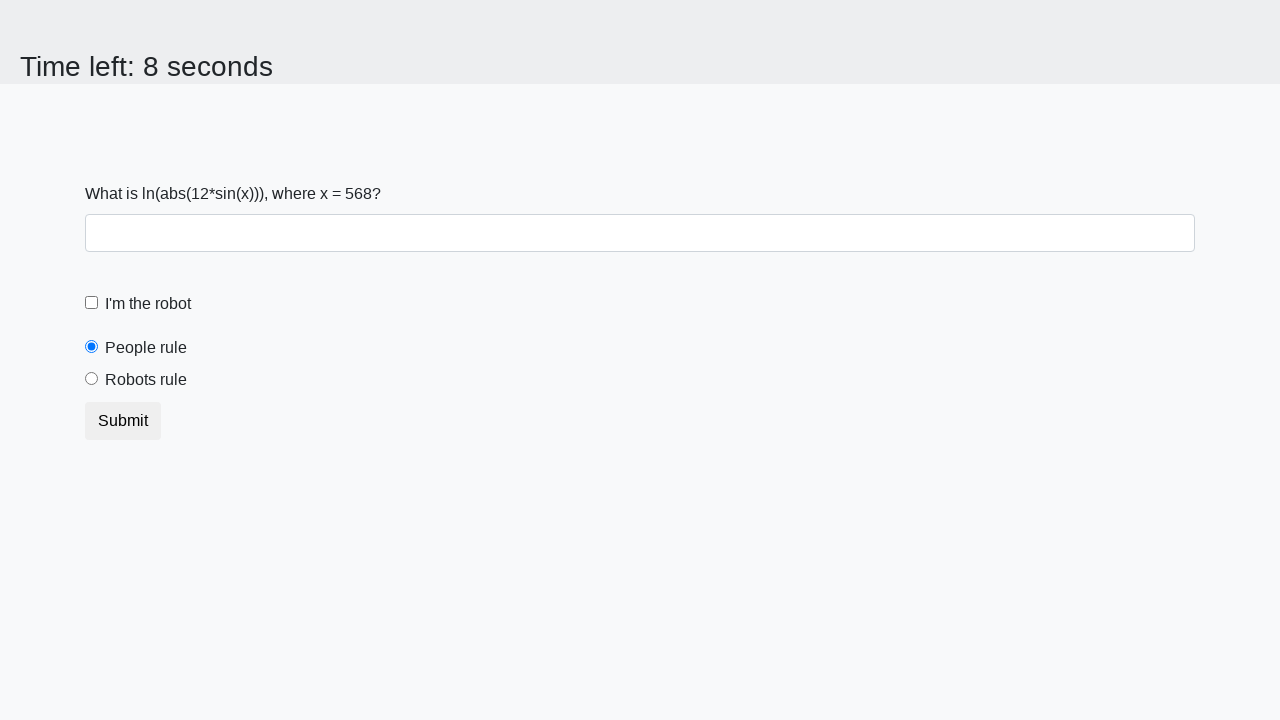

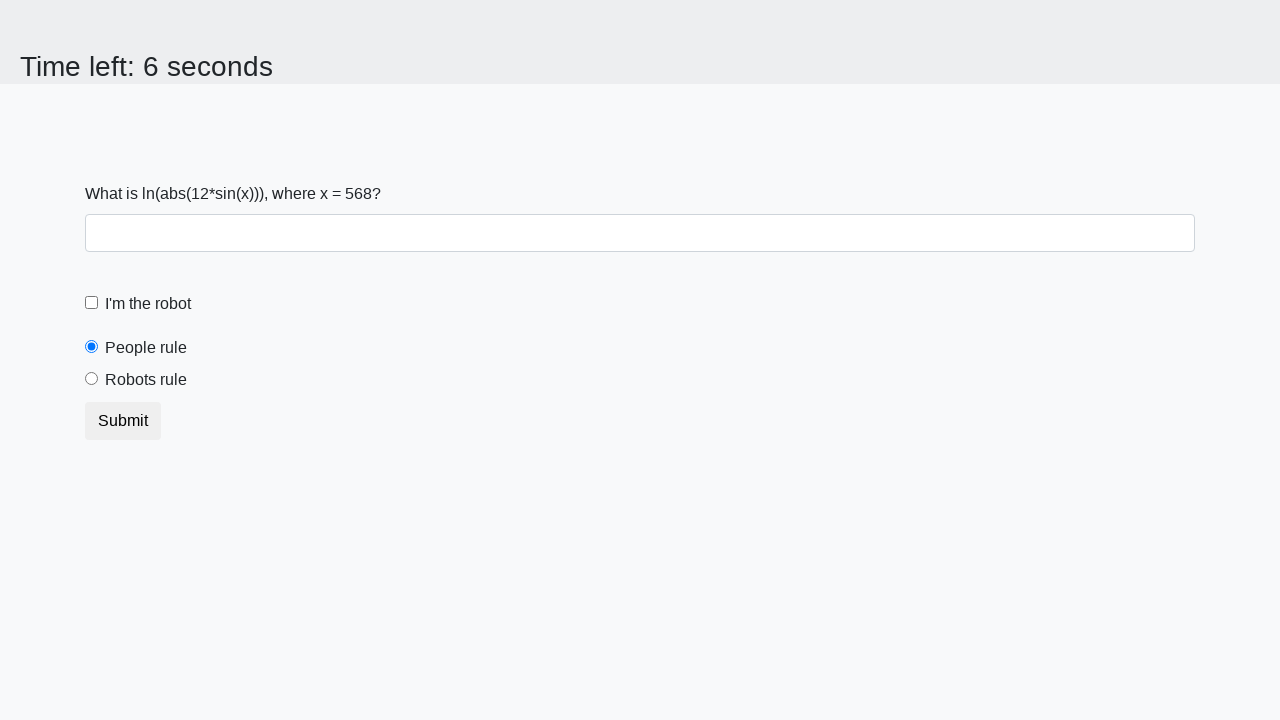